Tests drag and drop functionality by dragging items to their correct categories based on whether they are mobile or laptop accessories

Starting URL: https://demoapps.qspiders.com/ui/dragDrop/dragToCorrect?sublist=1

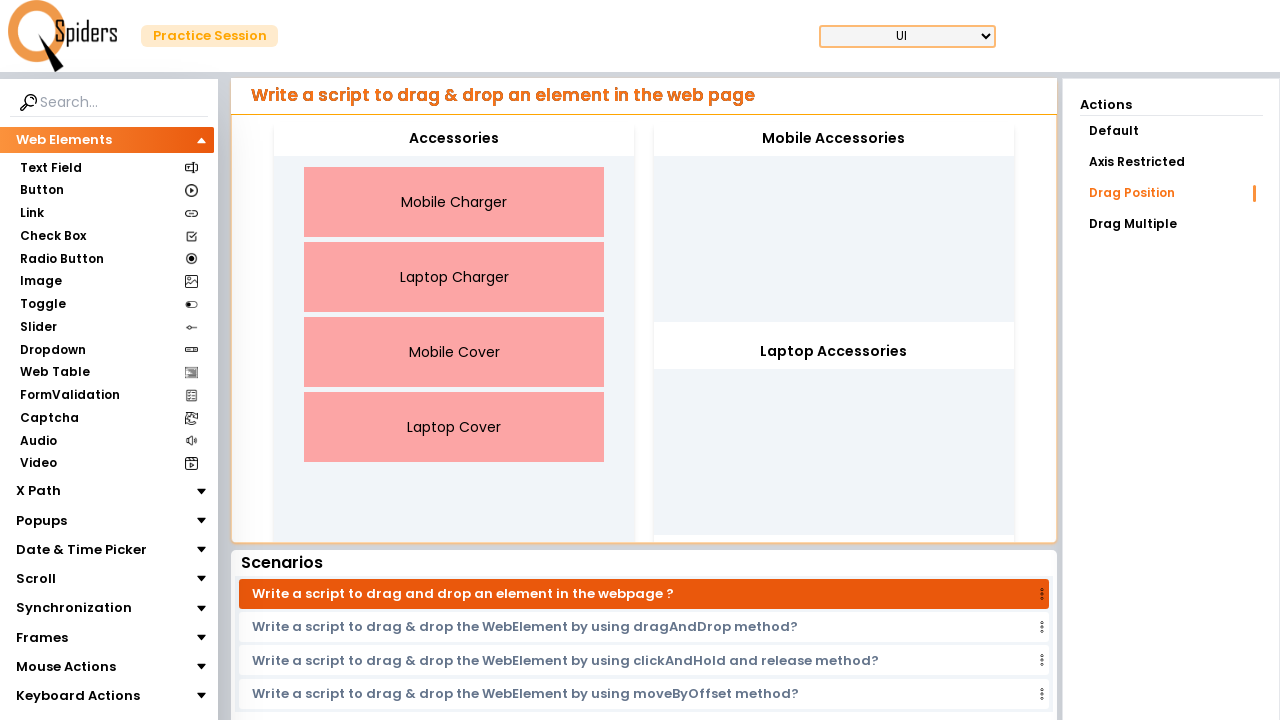

Waited for draggable elements to load
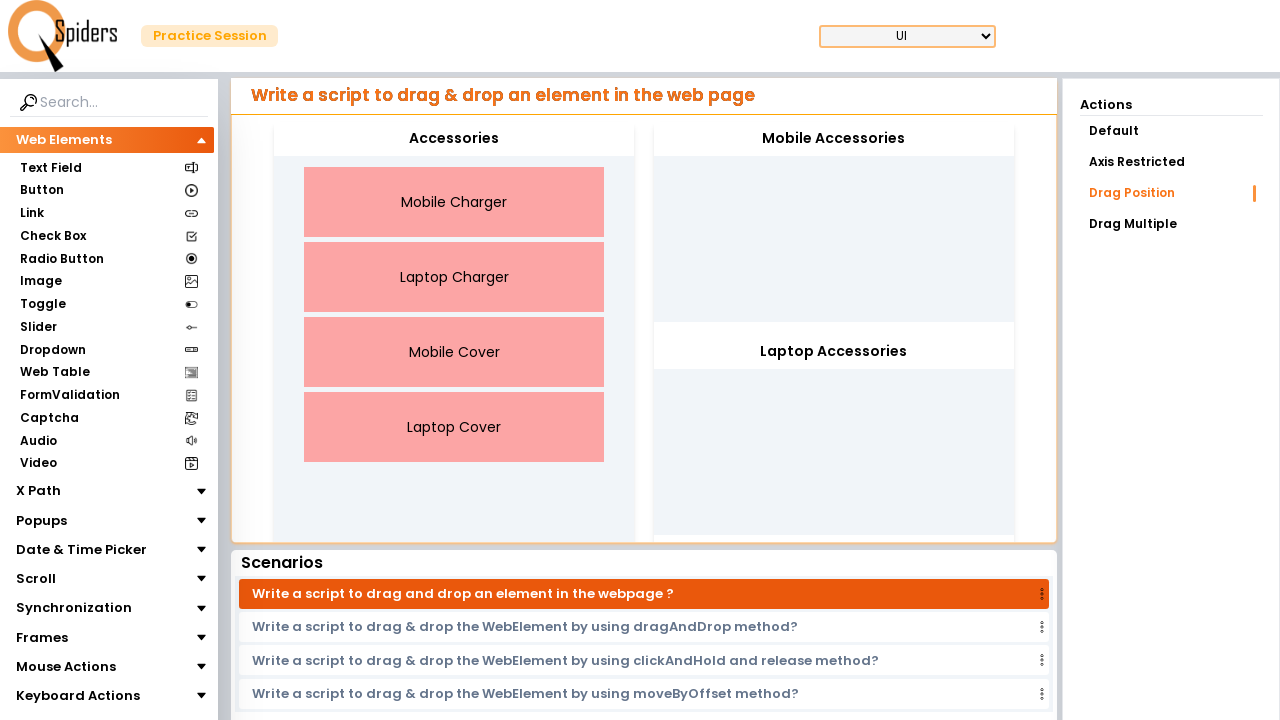

Located all draggable elements
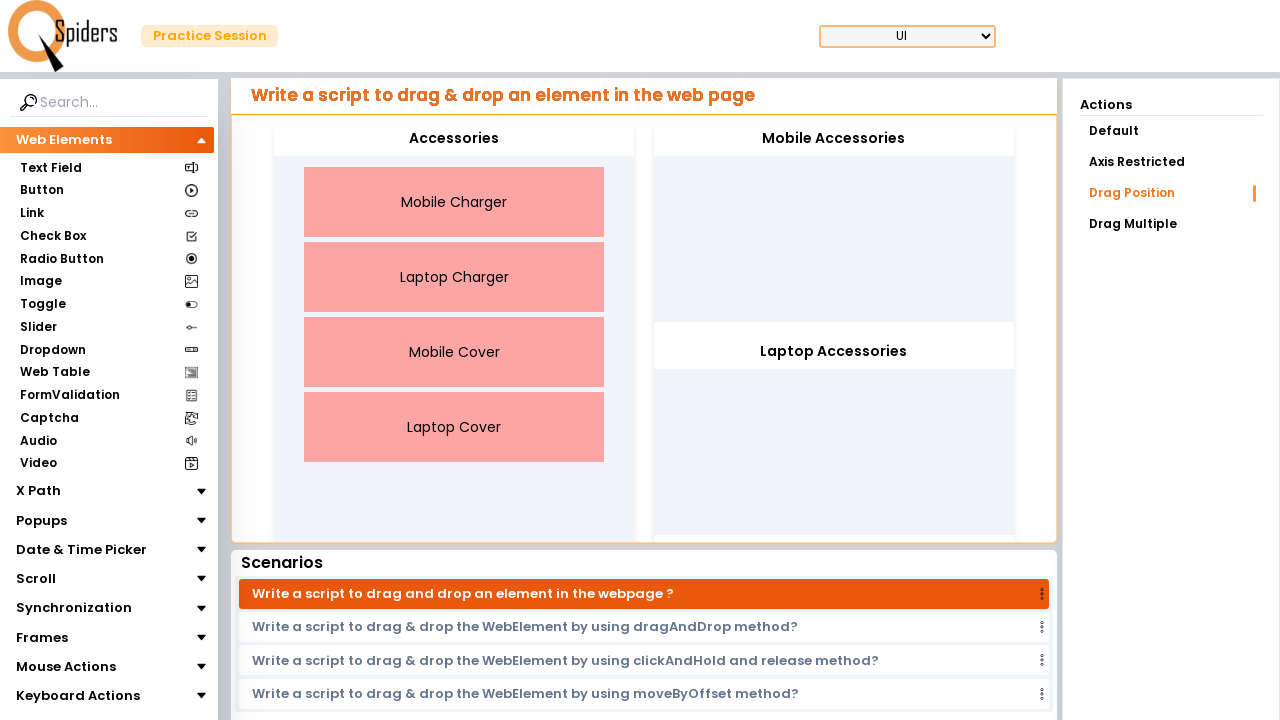

Located Mobile Accessories drop zone
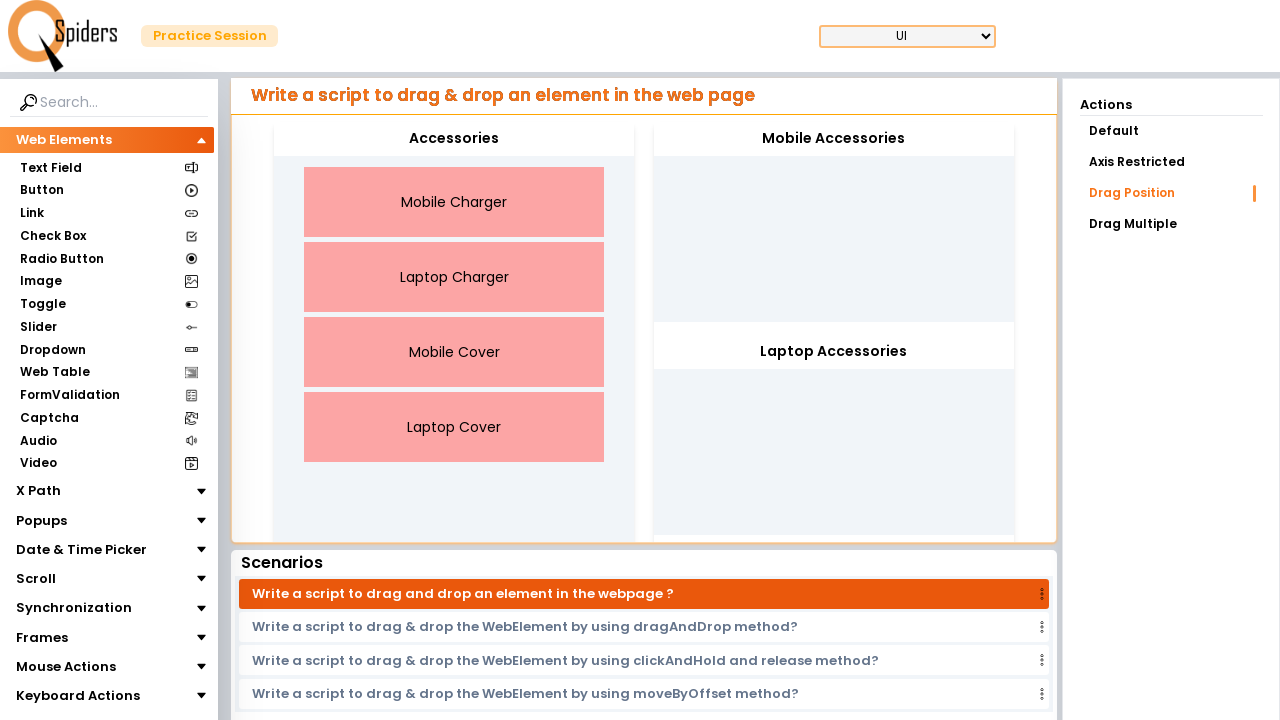

Located Laptop Accessories drop zone
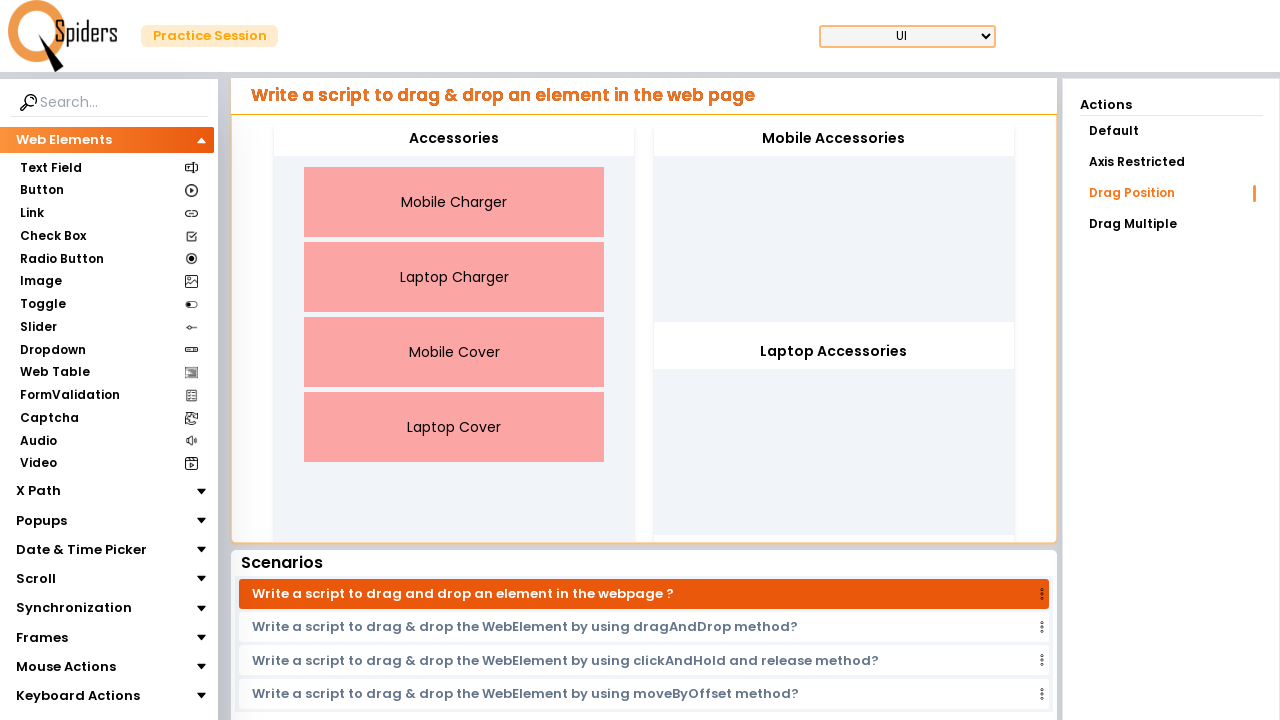

Dragged 'Mobile Charger' to Mobile Accessories category at (640, 360)
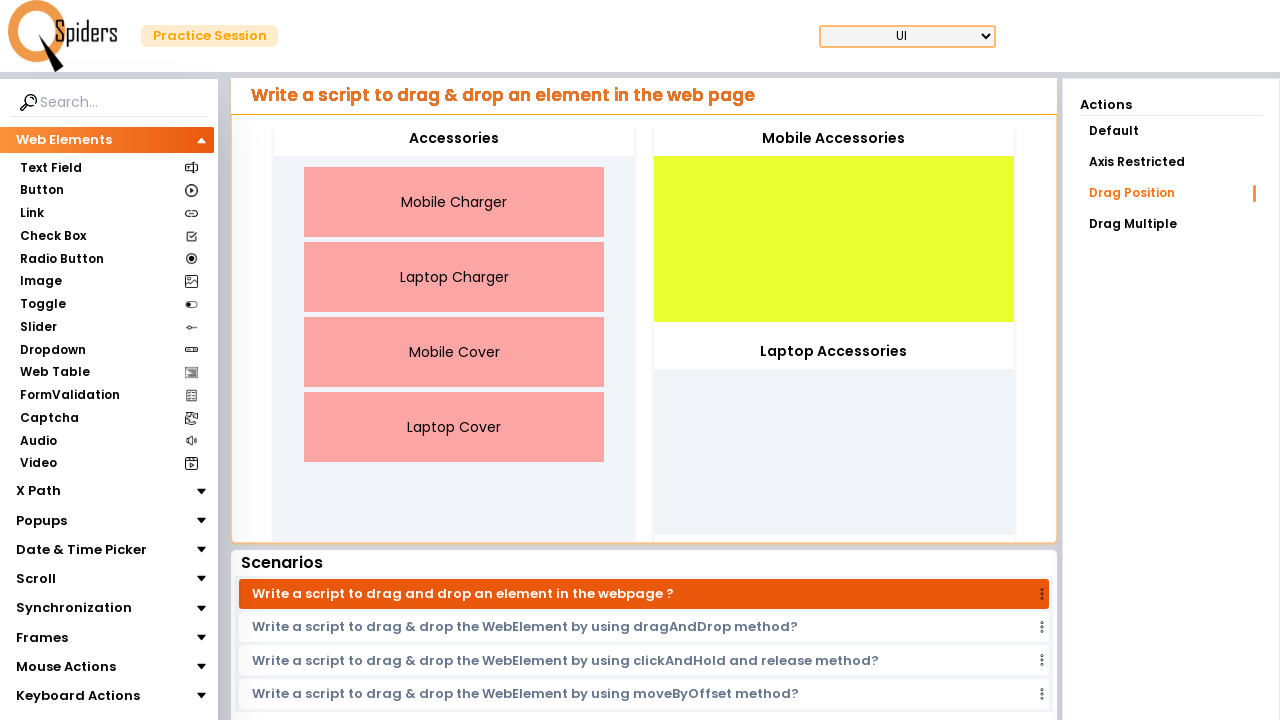

Waited 2 seconds for drag and drop animation to complete
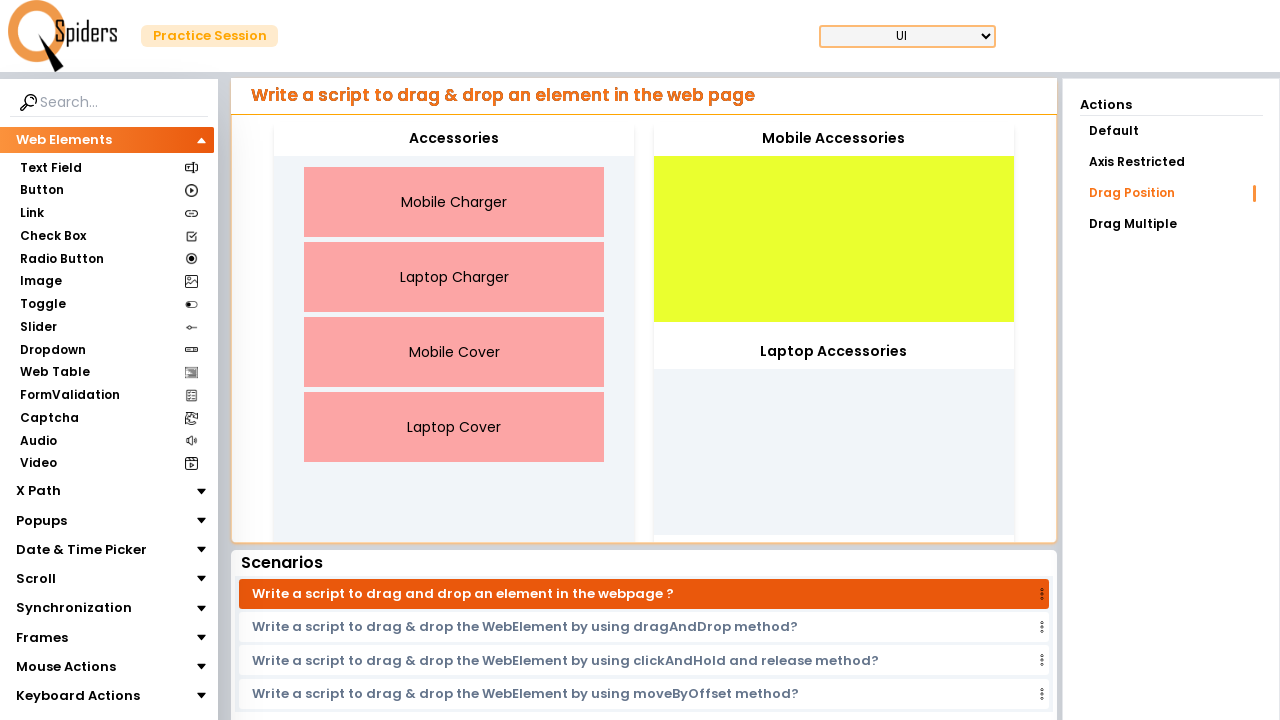

Dragged 'Laptop Charger' to Laptop Accessories category at (640, 360)
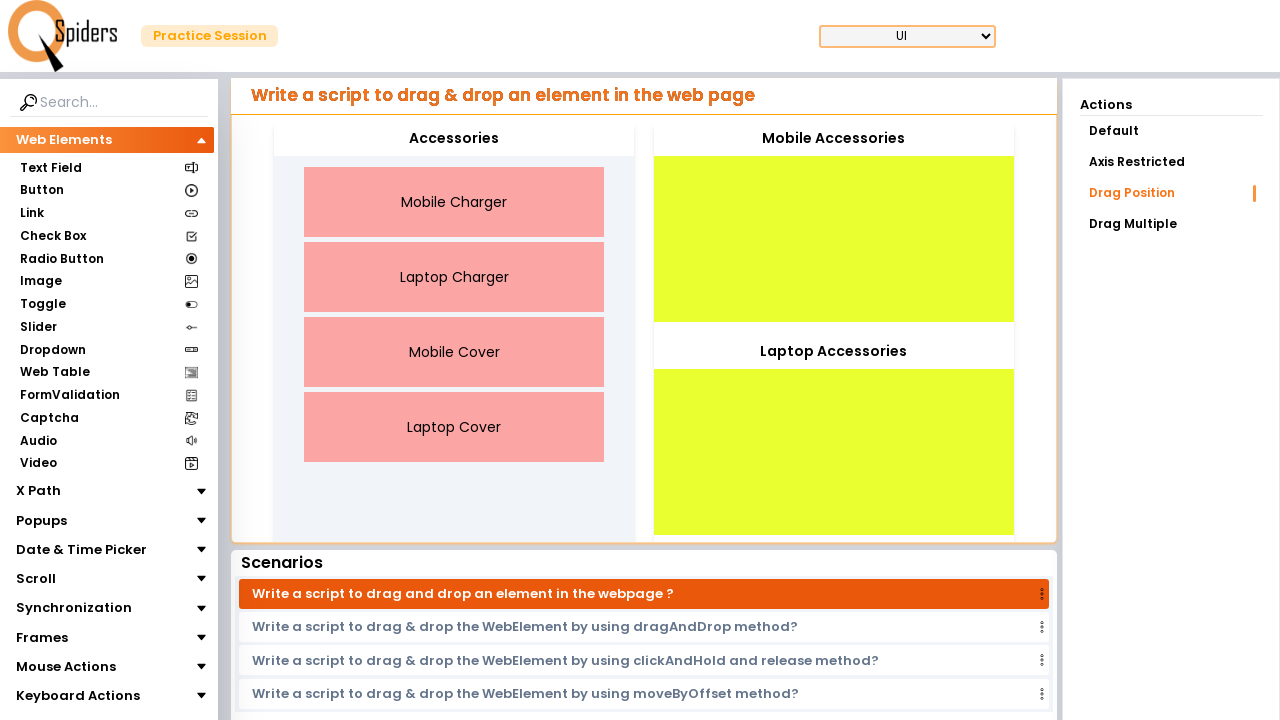

Waited 2 seconds for drag and drop animation to complete
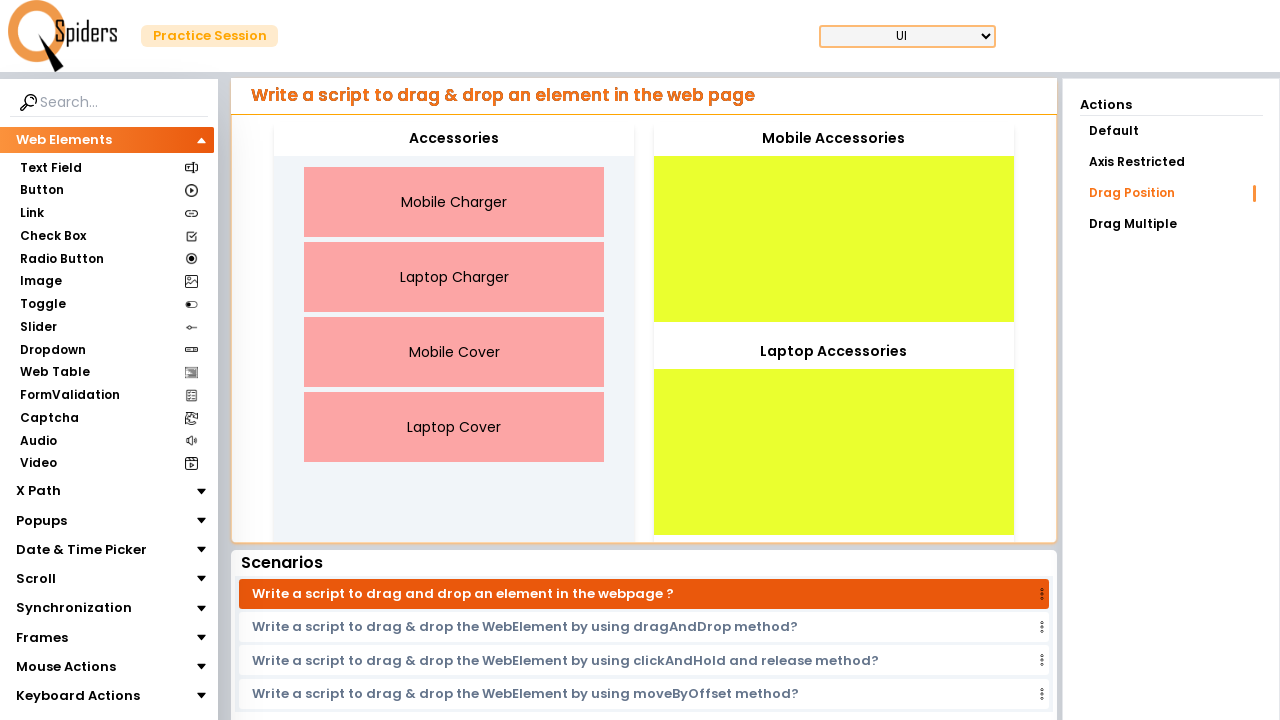

Dragged 'Mobile Cover' to Mobile Accessories category at (640, 360)
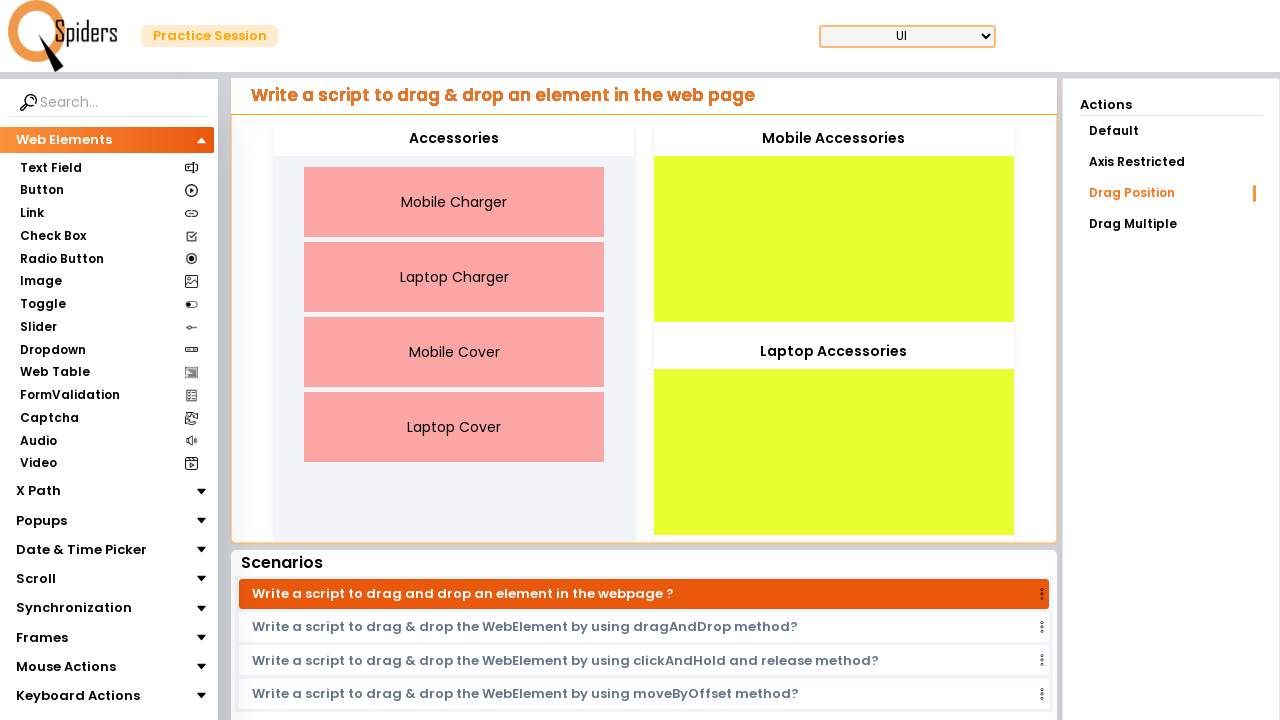

Waited 2 seconds for drag and drop animation to complete
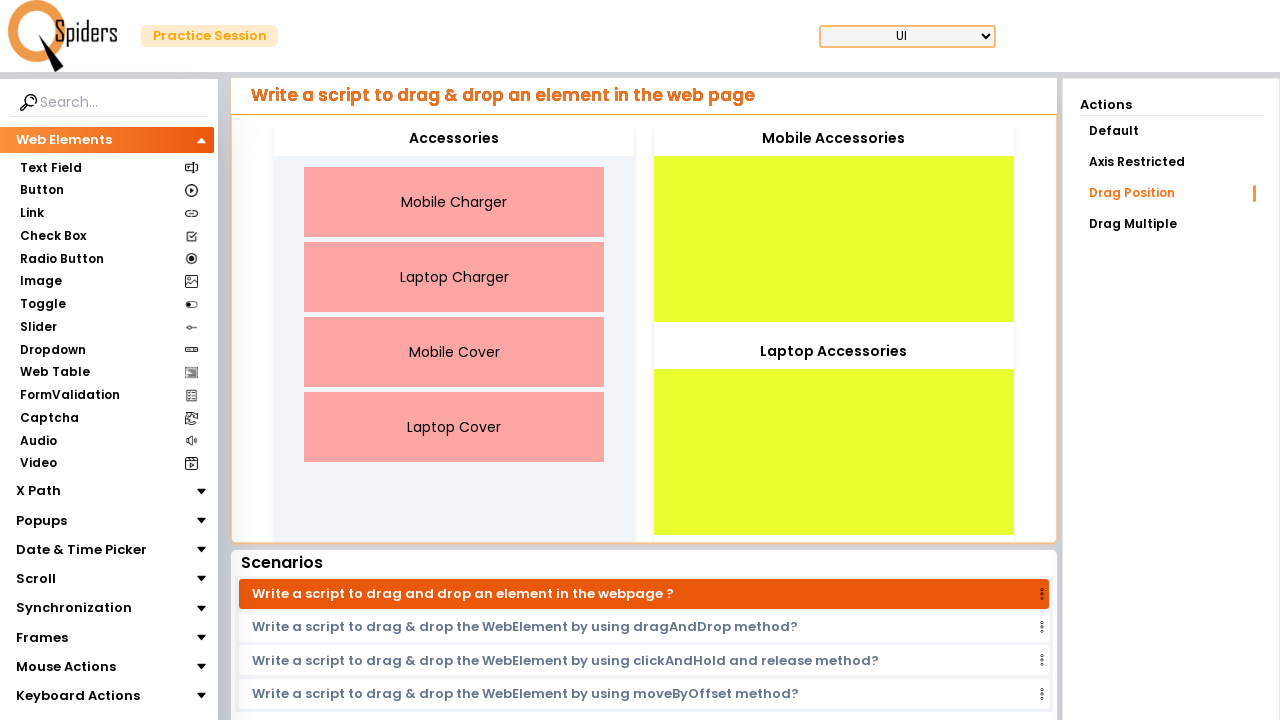

Dragged 'Laptop Cover' to Laptop Accessories category at (640, 360)
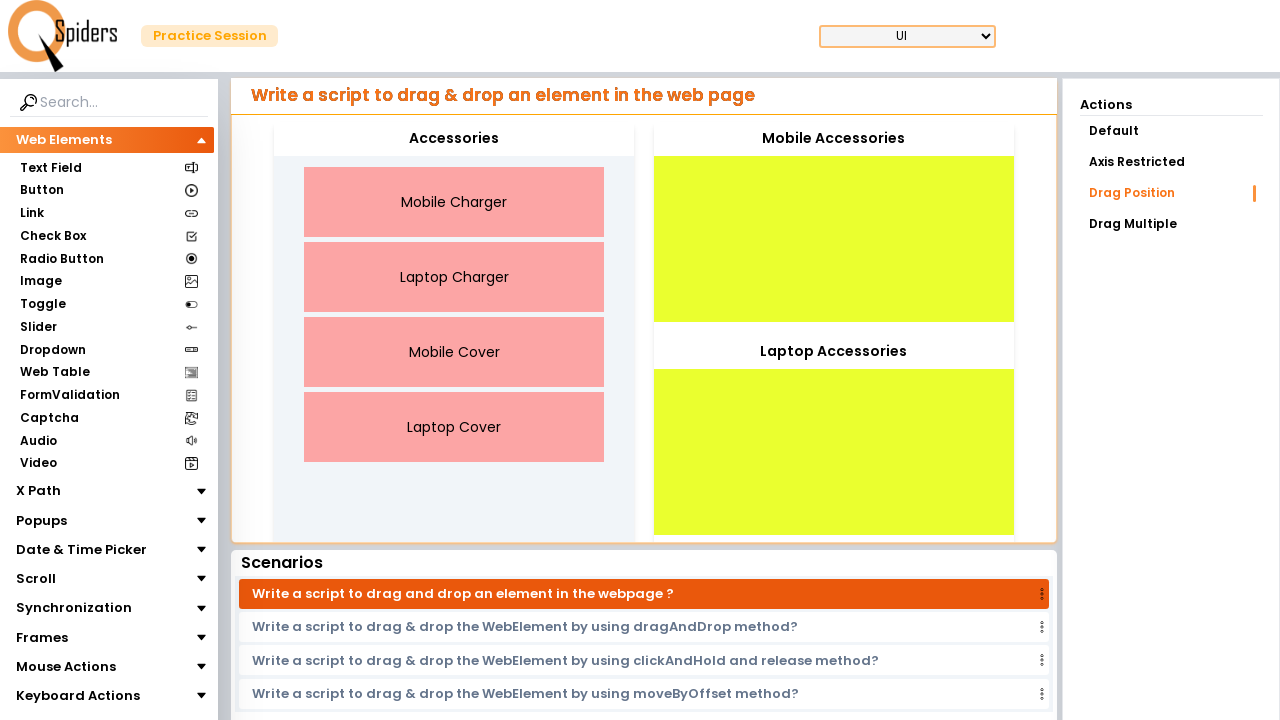

Waited 2 seconds for drag and drop animation to complete
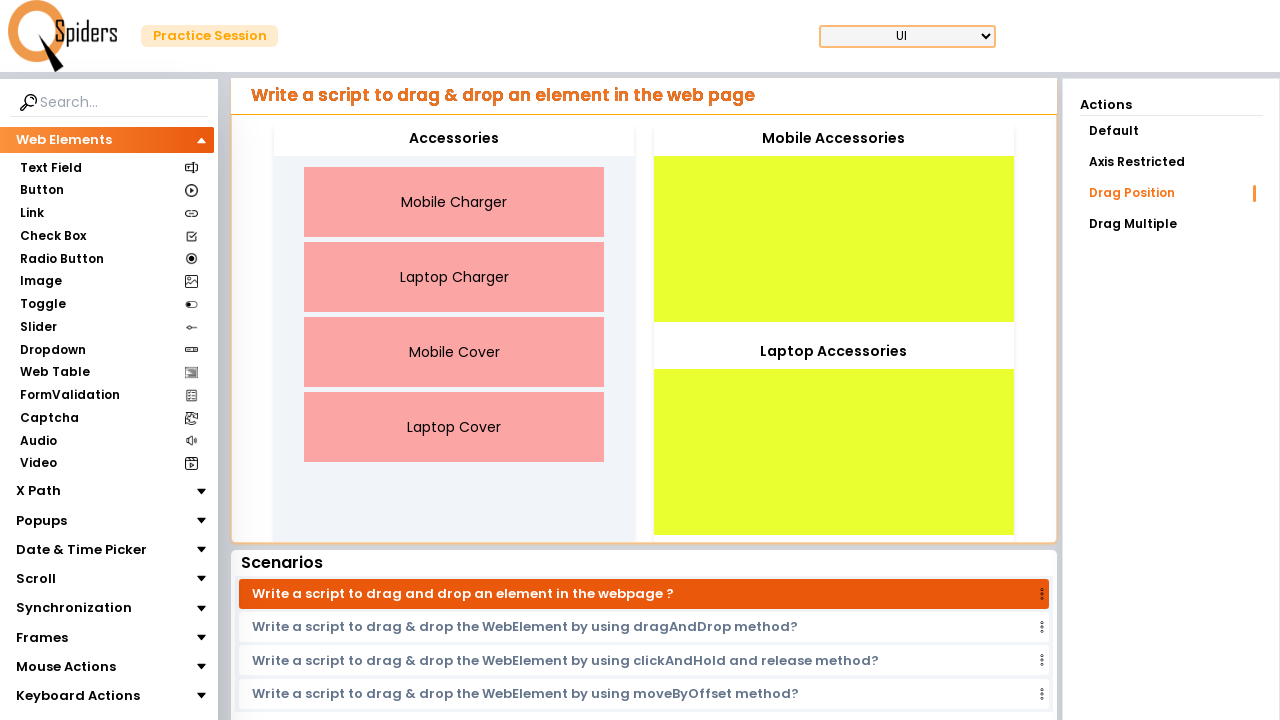

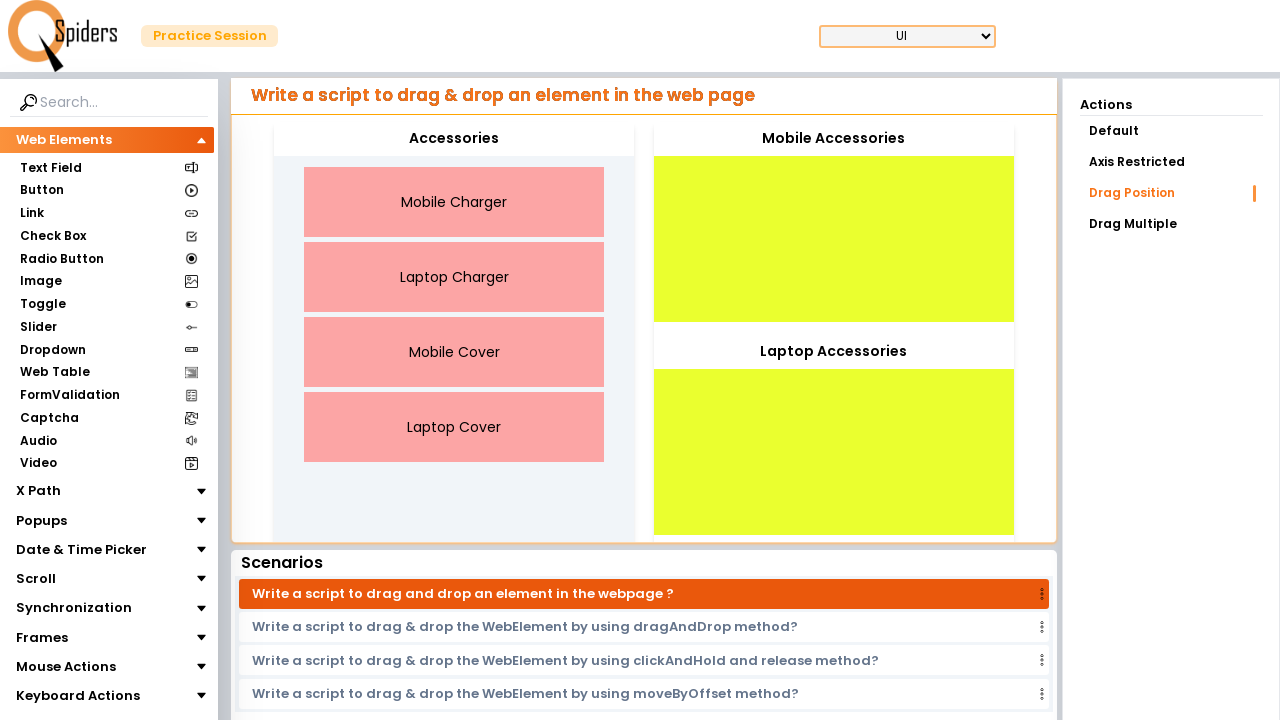